Tests a TodoMVC React application by creating multiple todo items, deleting one, marking one as complete, and filtering to show only completed tasks.

Starting URL: https://todomvc.com/examples/react/dist/

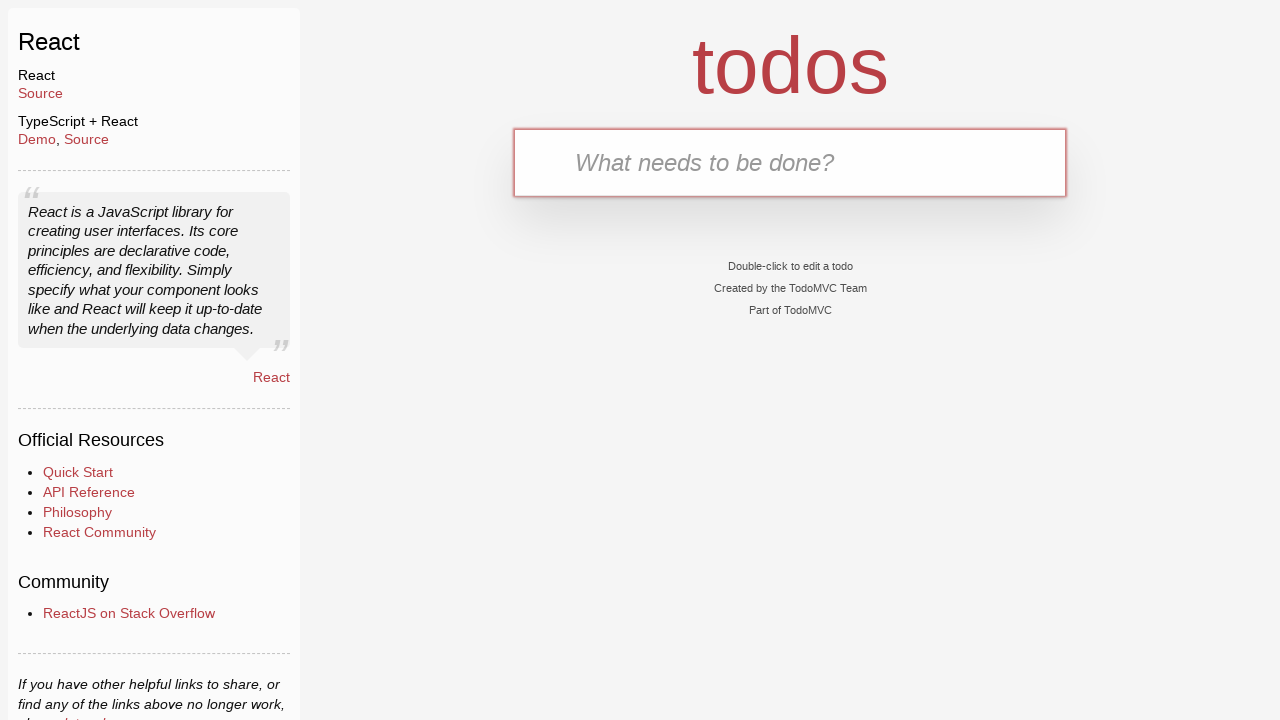

Filled task input with 'Happy Birthday' without submitting on .new-todo
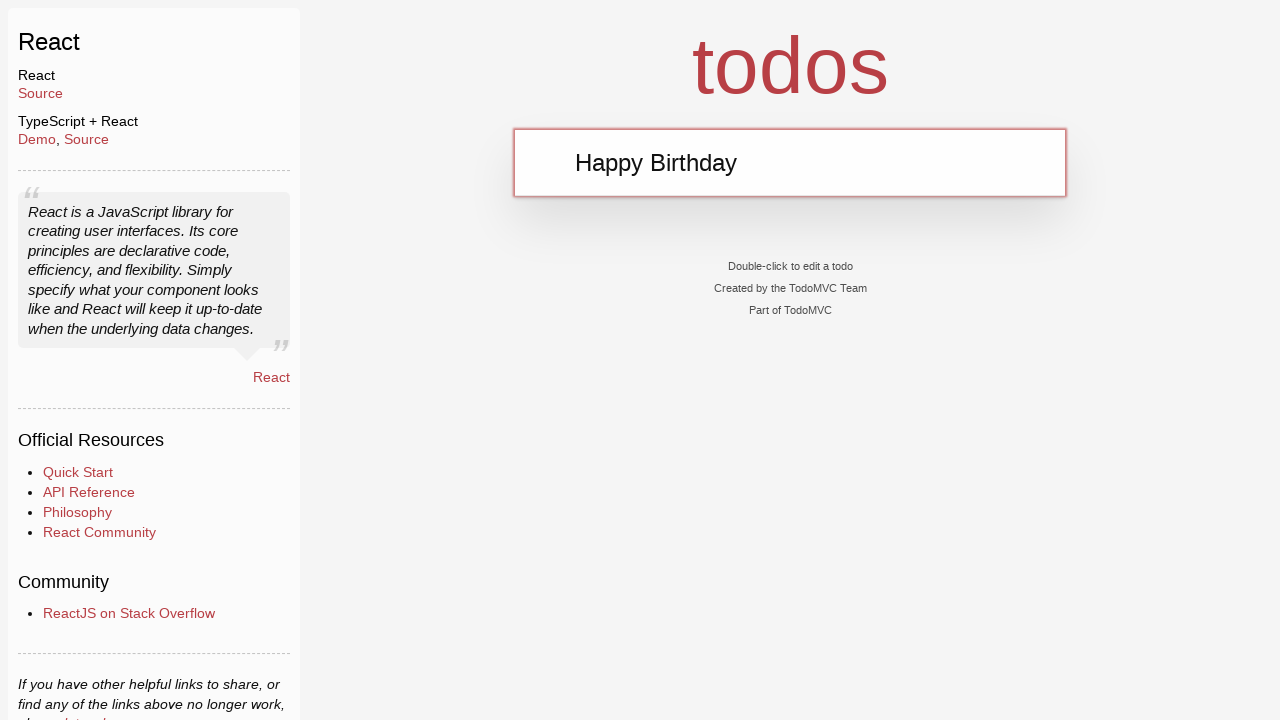

Filled task input with 'Learn JS today' on .new-todo
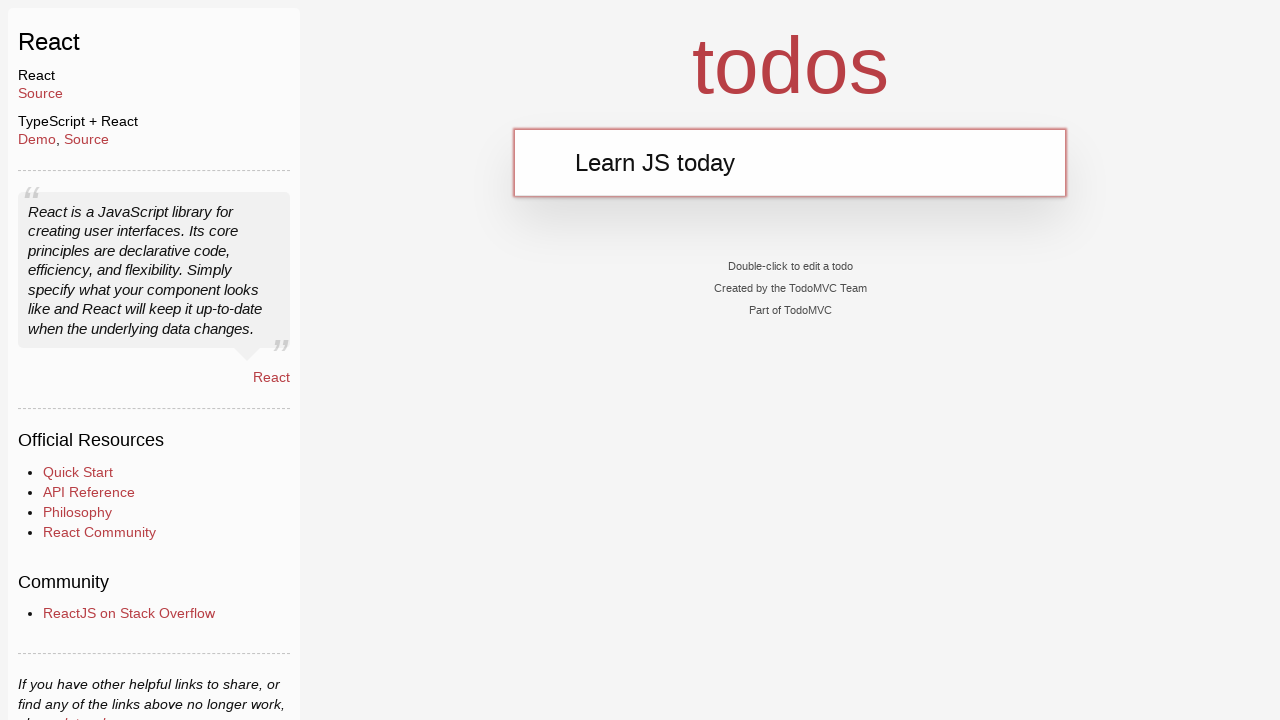

Pressed Enter to create 'Learn JS today' task on .new-todo
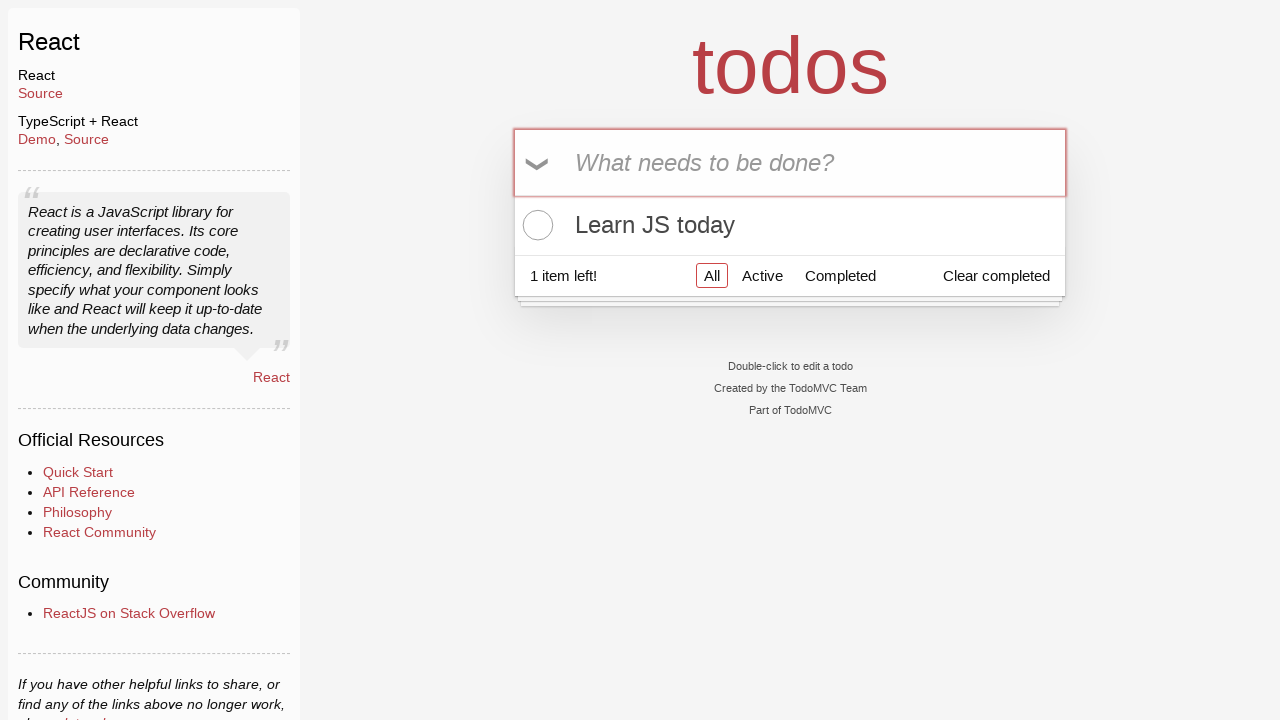

Filled task input with 'Learn Rust tomorrow' on .new-todo
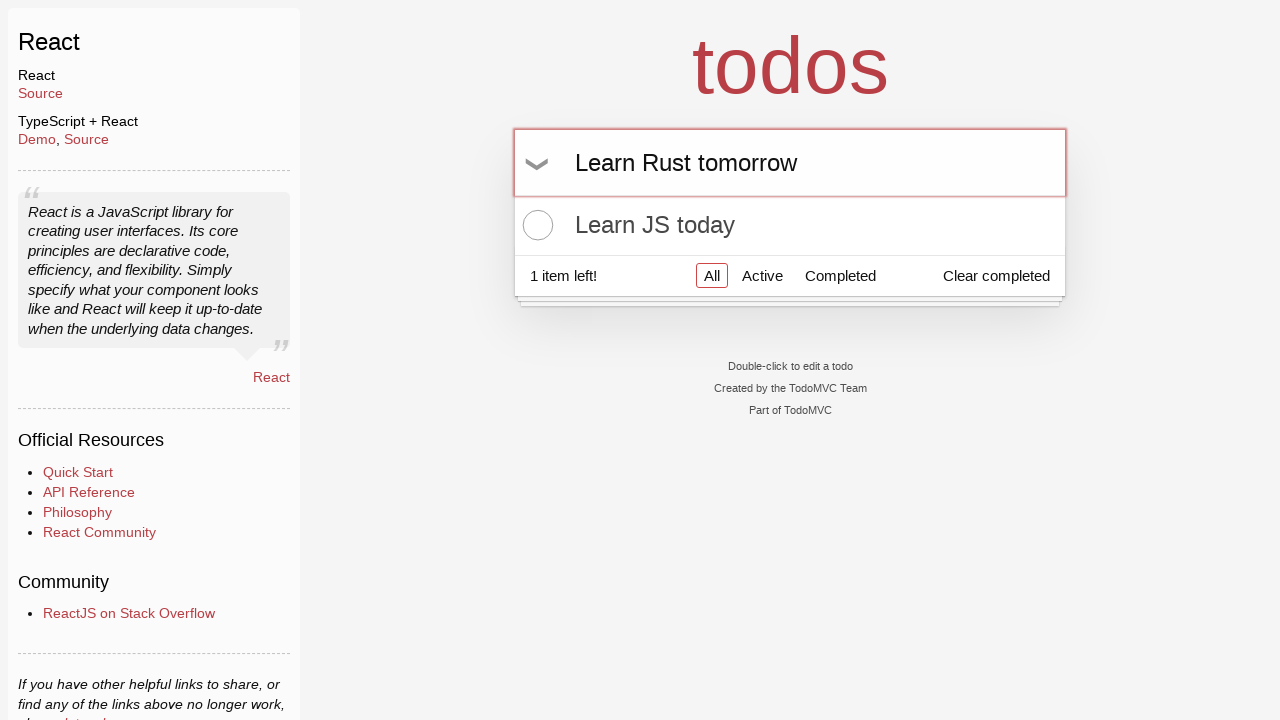

Pressed Enter to create 'Learn Rust tomorrow' task on .new-todo
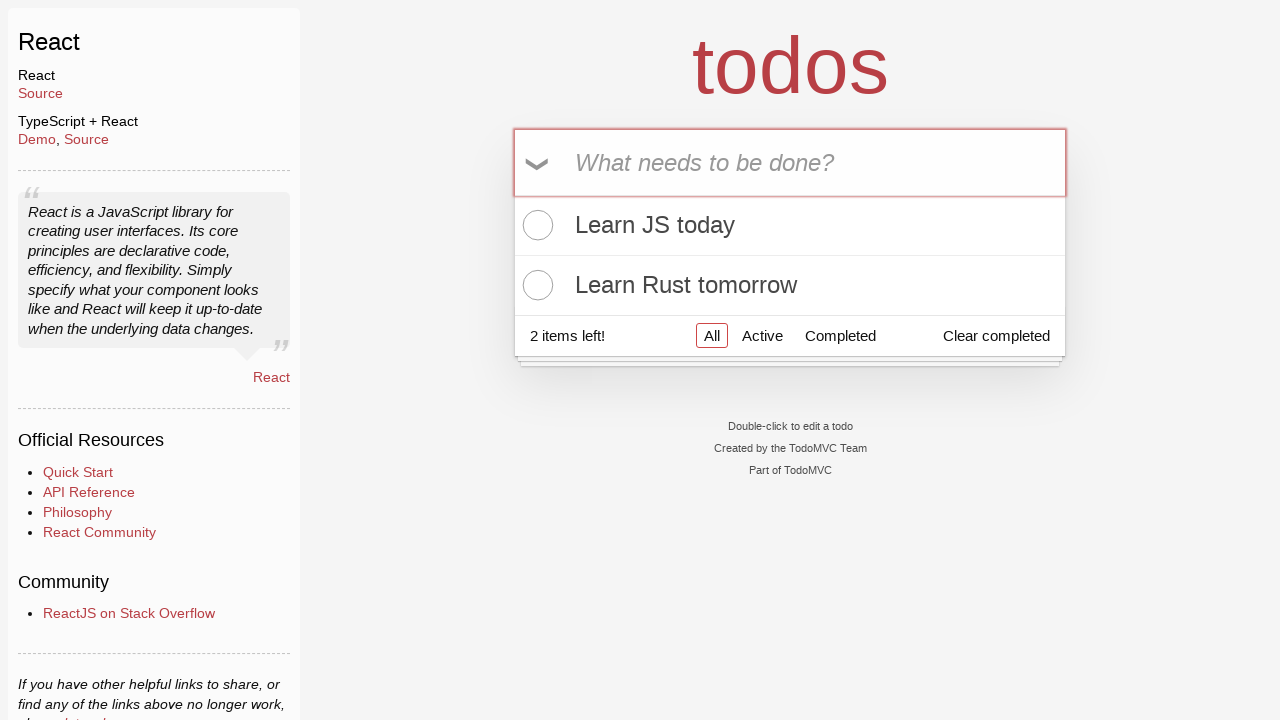

Filled task input with 'Learning AI the day after tomorrow' on .new-todo
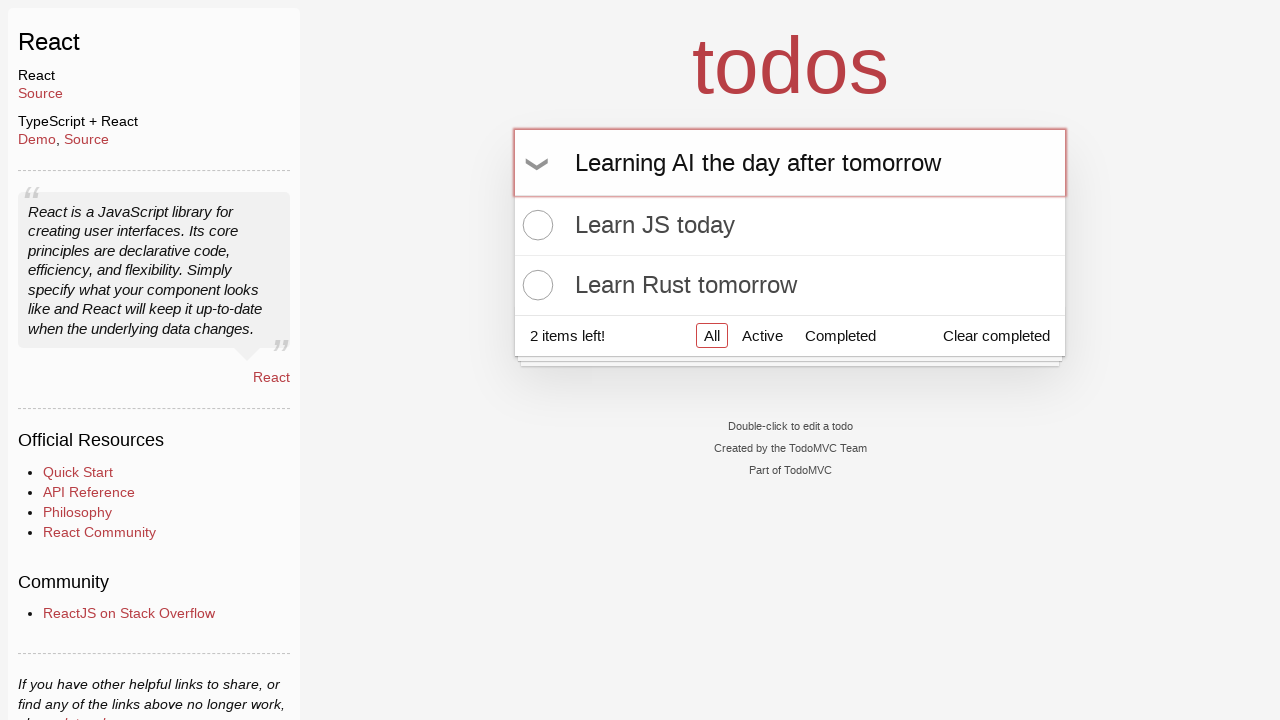

Pressed Enter to create 'Learning AI the day after tomorrow' task on .new-todo
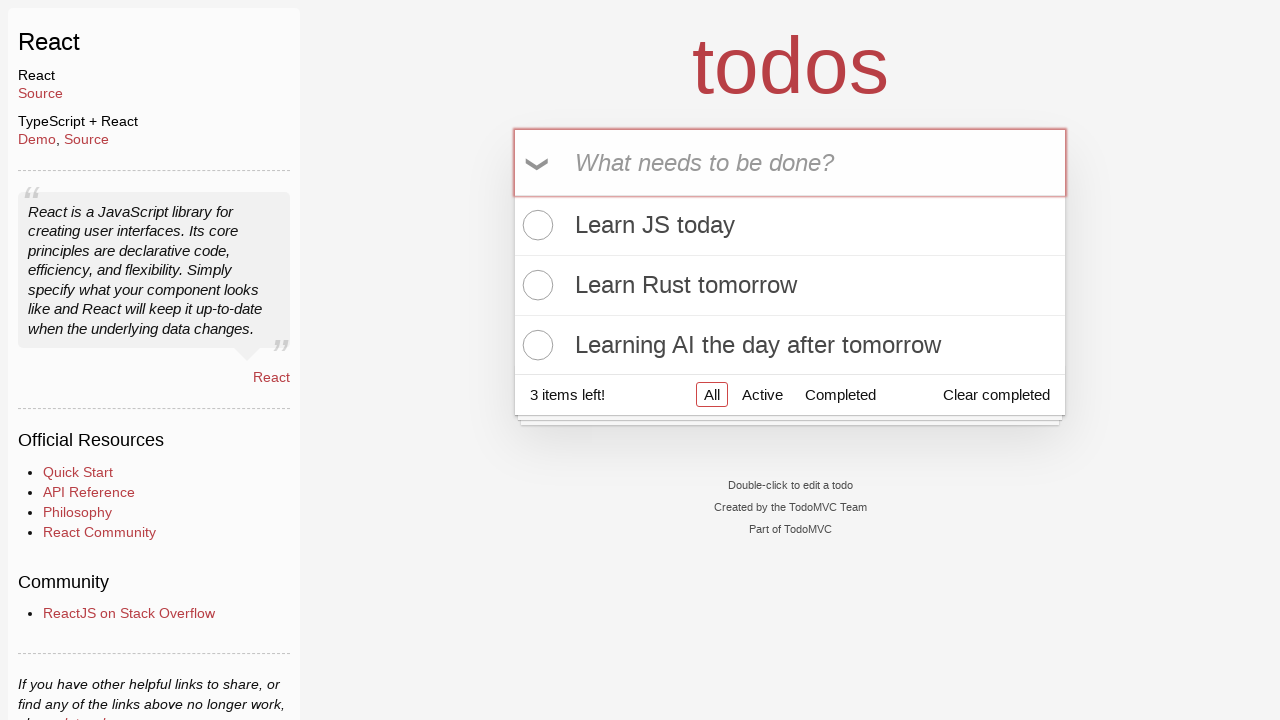

Waited for todo list items to be visible
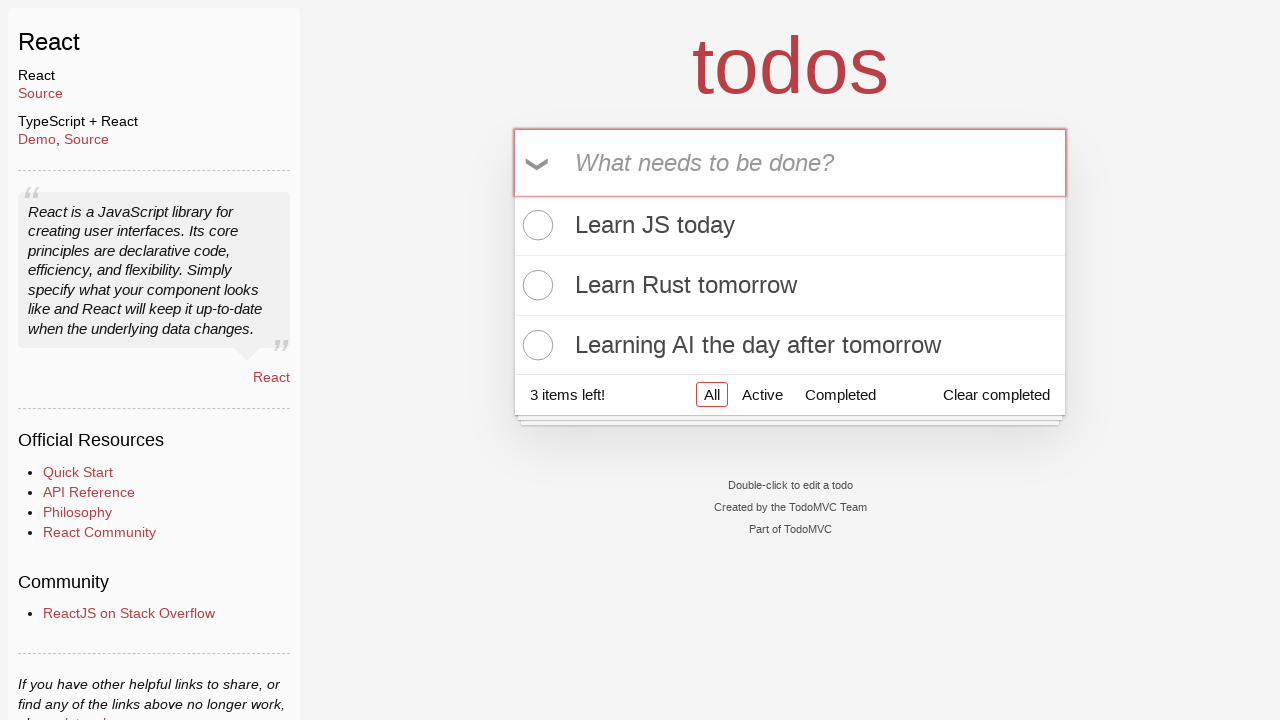

Hovered over second todo item to reveal delete button at (790, 286) on .todo-list li:nth-child(2)
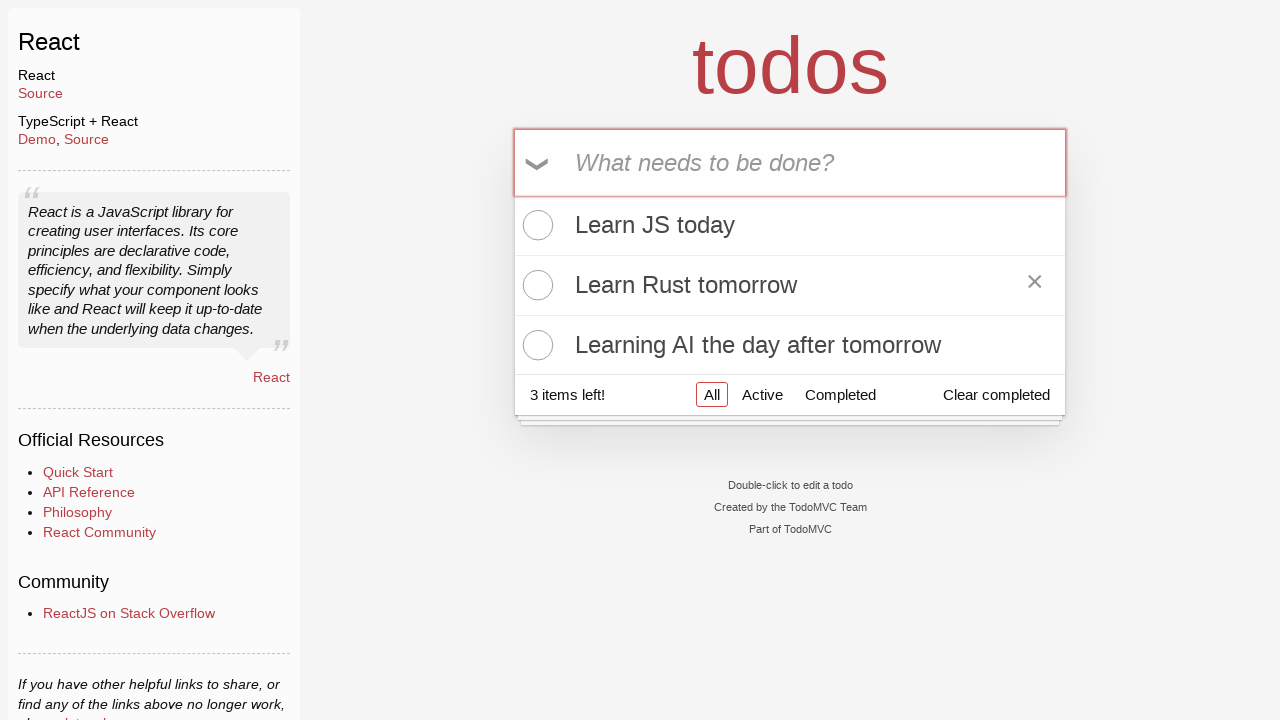

Clicked delete button on second task ('Learn Rust tomorrow') at (1035, 285) on .todo-list li:nth-child(2) .destroy
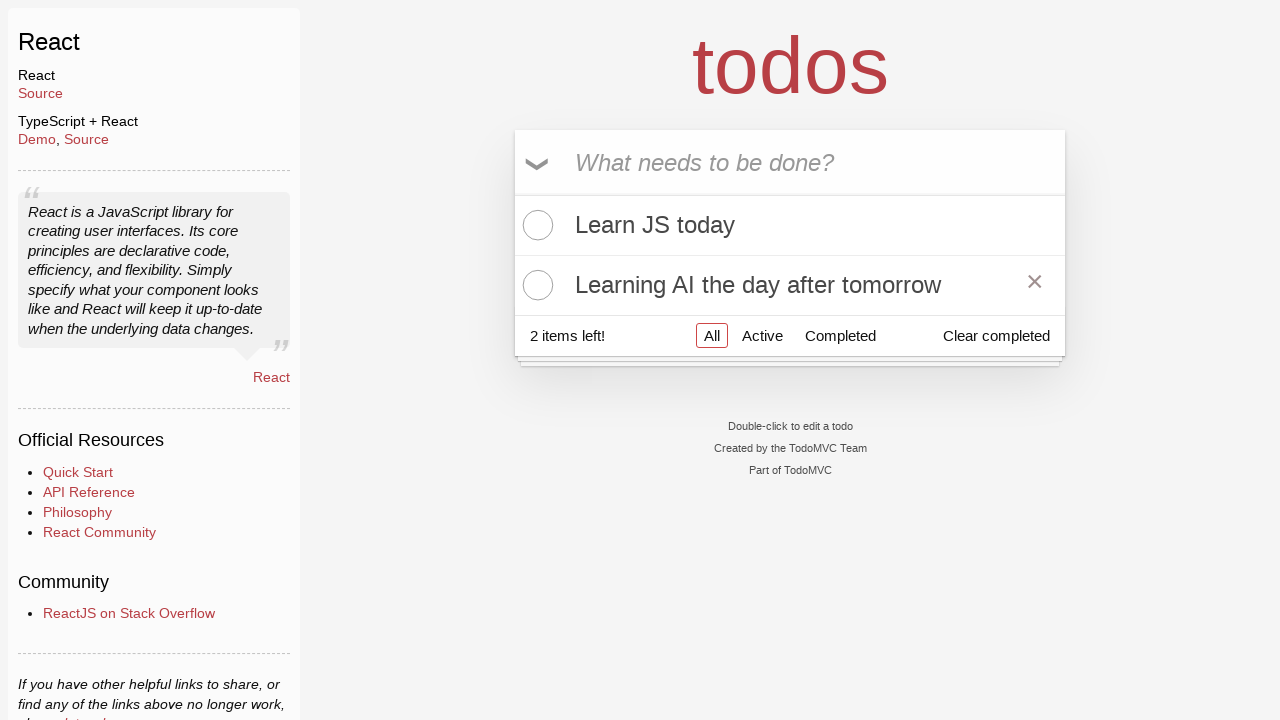

Clicked checkbox to mark 'Learning AI the day after tomorrow' as completed at (535, 285) on .todo-list li:nth-child(2) .toggle
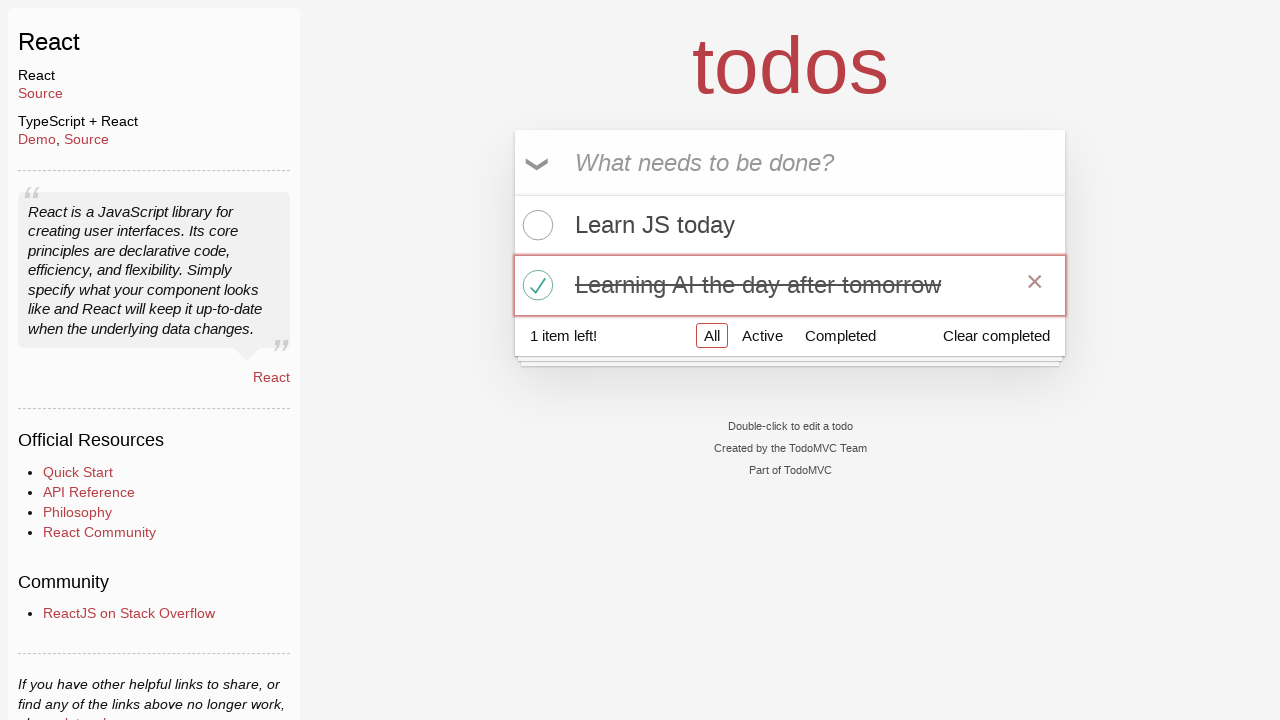

Clicked 'Completed' filter to show only completed tasks at (840, 335) on a[href='#/completed']
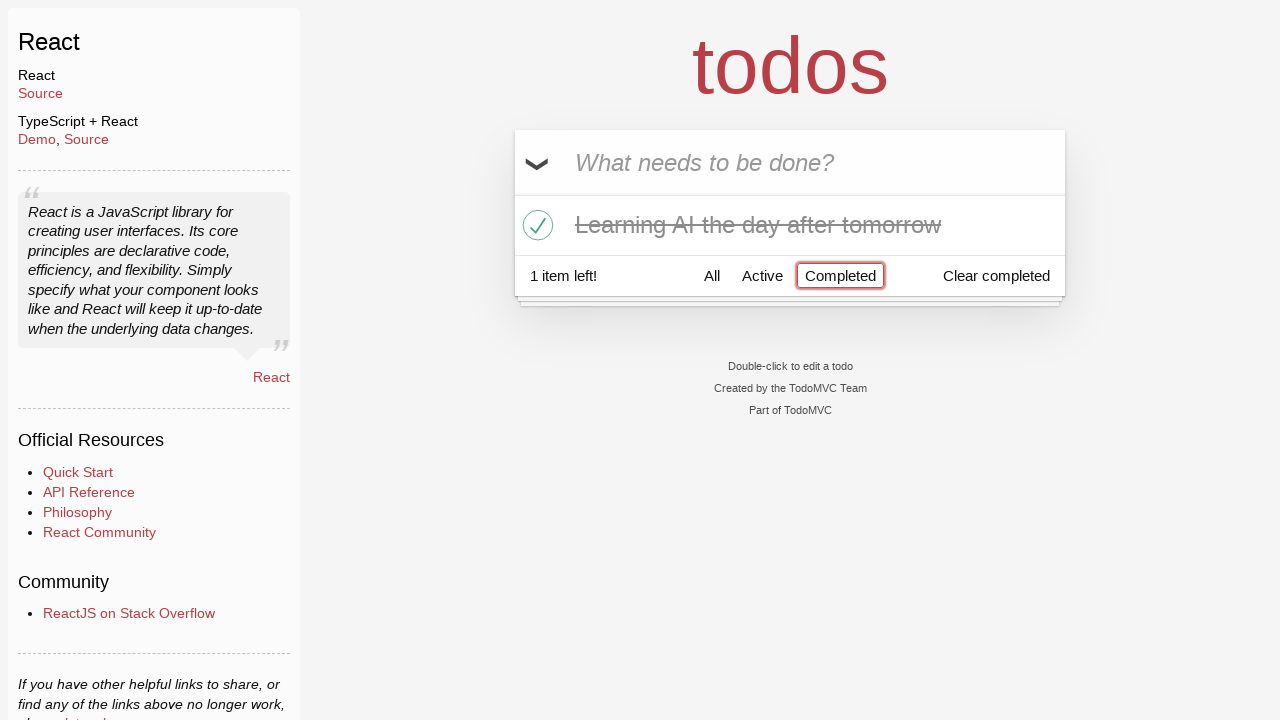

Waited for filtered todo list to load, showing only completed tasks
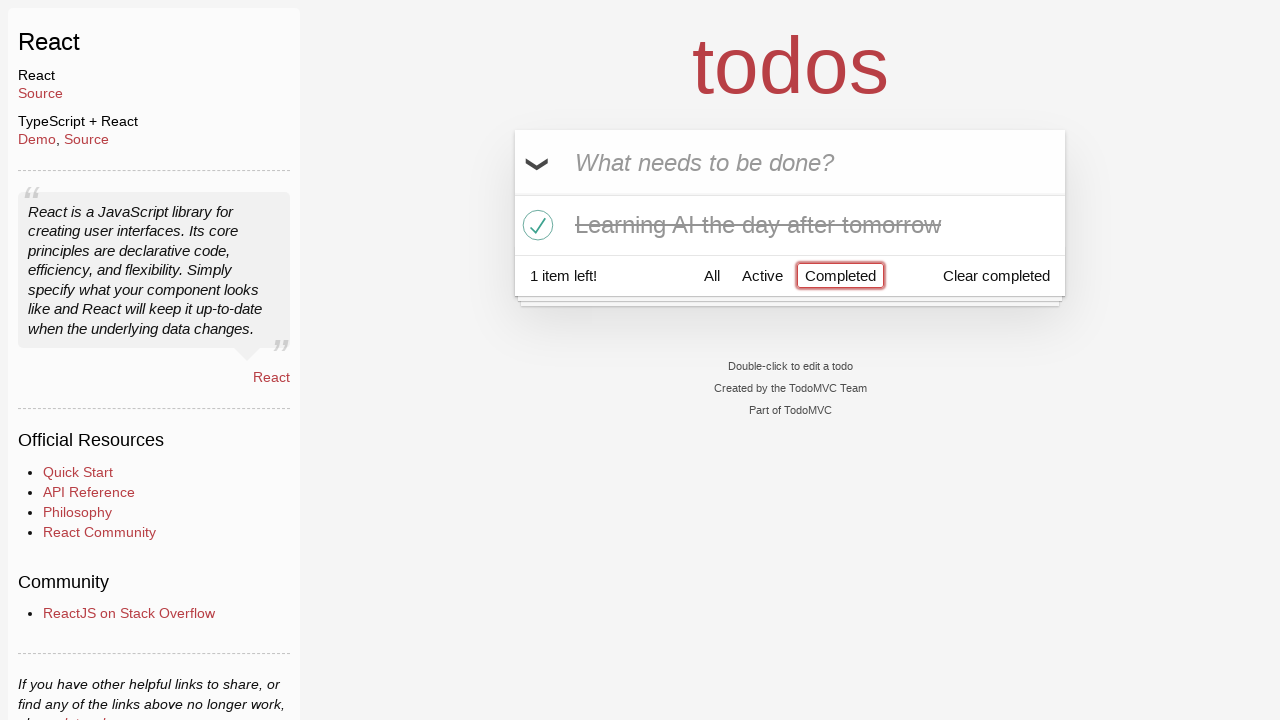

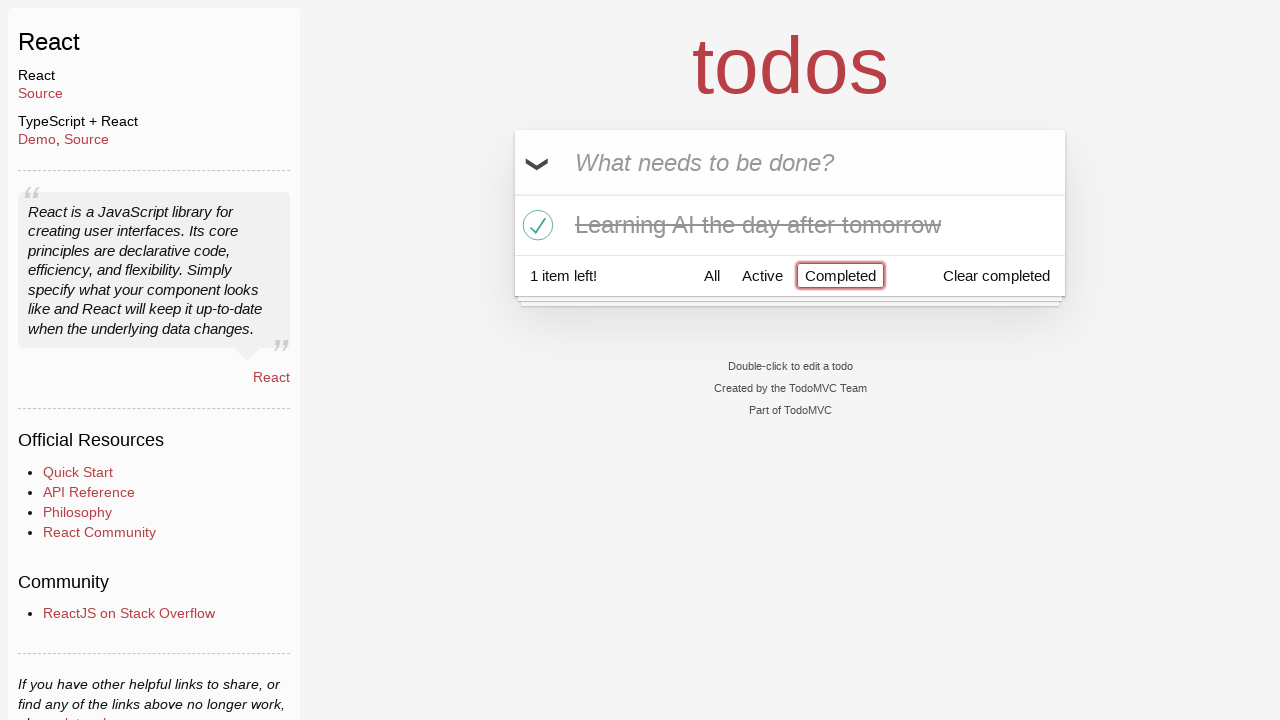